Clicks on the Documentation link to open the documentation page

Starting URL: https://gauge.org

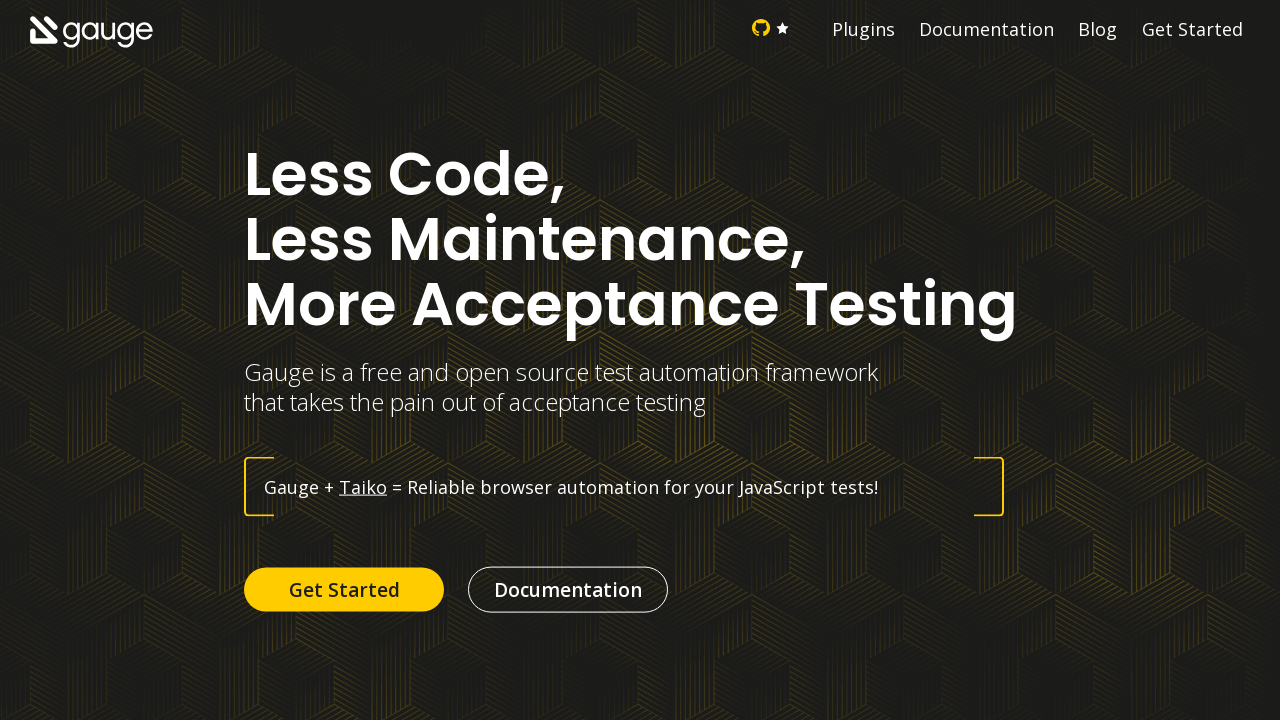

Clicked on Documentation link to open the documentation page at (987, 29) on text=Documentation
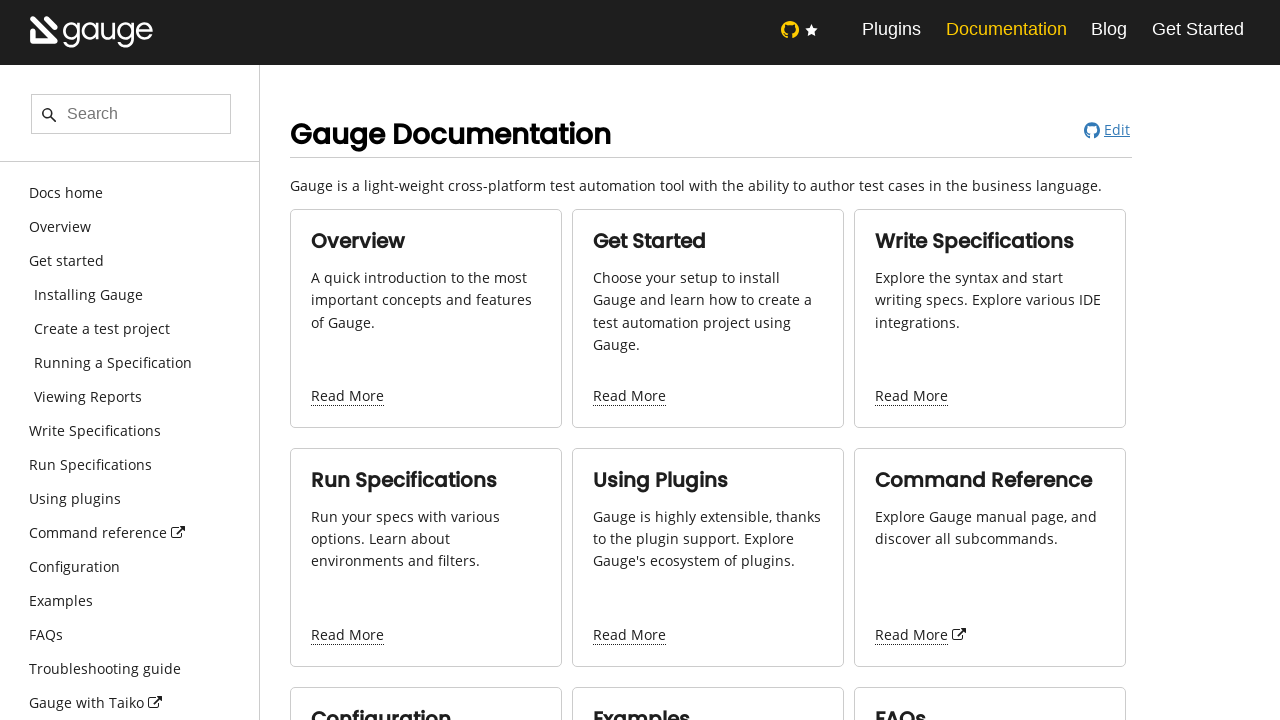

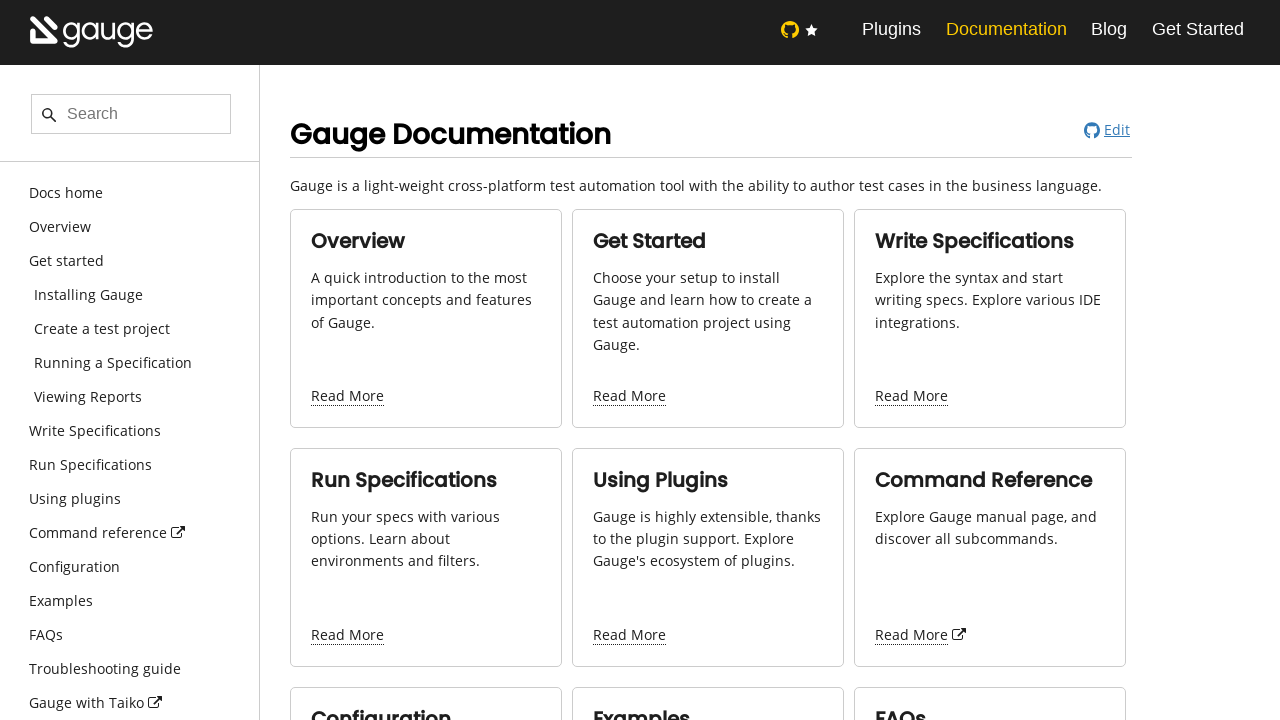